Tests dynamic content loading by clicking a button that triggers delayed text appearance and verifying the text is displayed

Starting URL: http://seleniumpractise.blogspot.com/2016/08/how-to-use-explicit-wait-in-selenium.html

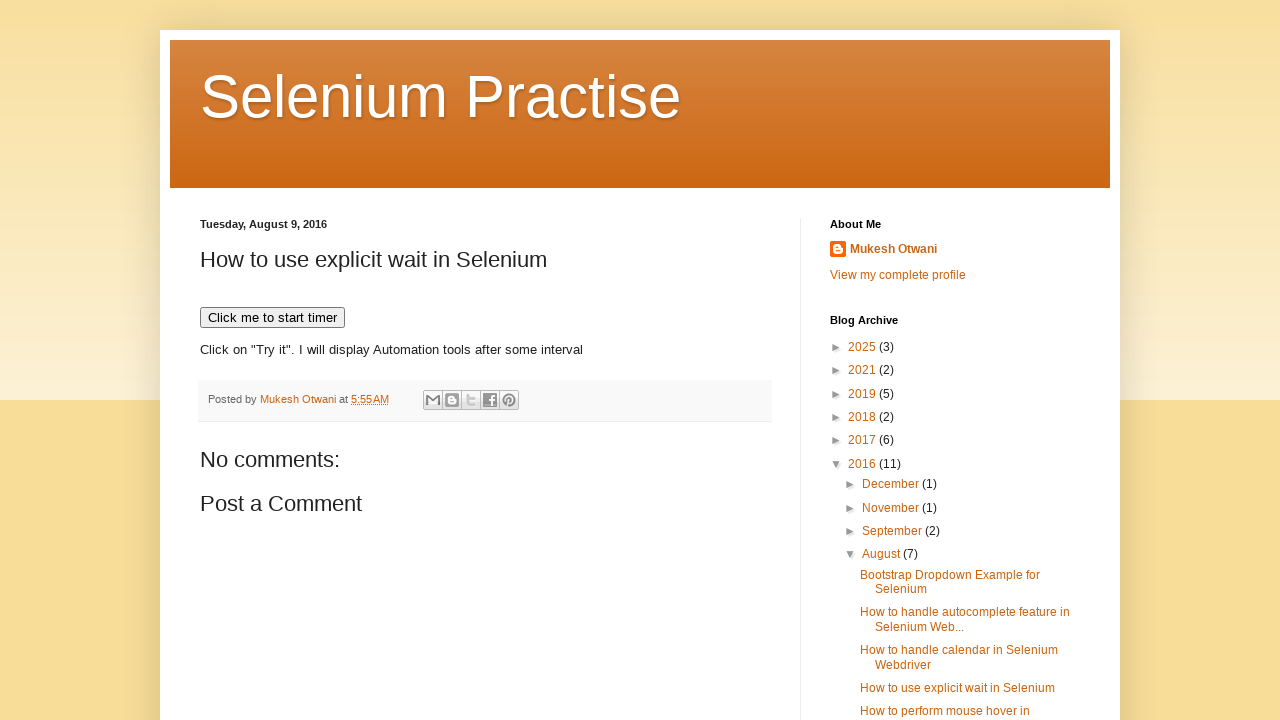

Navigated to explicit wait practice page
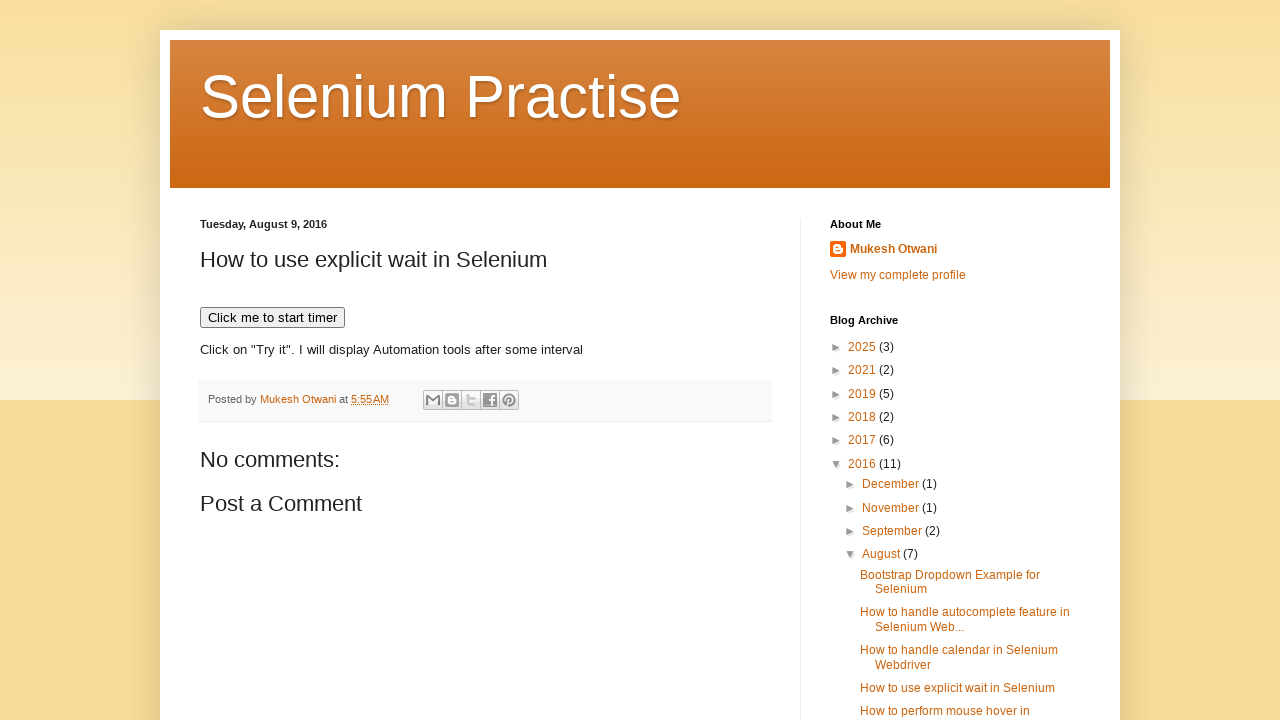

Clicked button to trigger delayed text appearance at (272, 318) on button[onclick='timedText()']
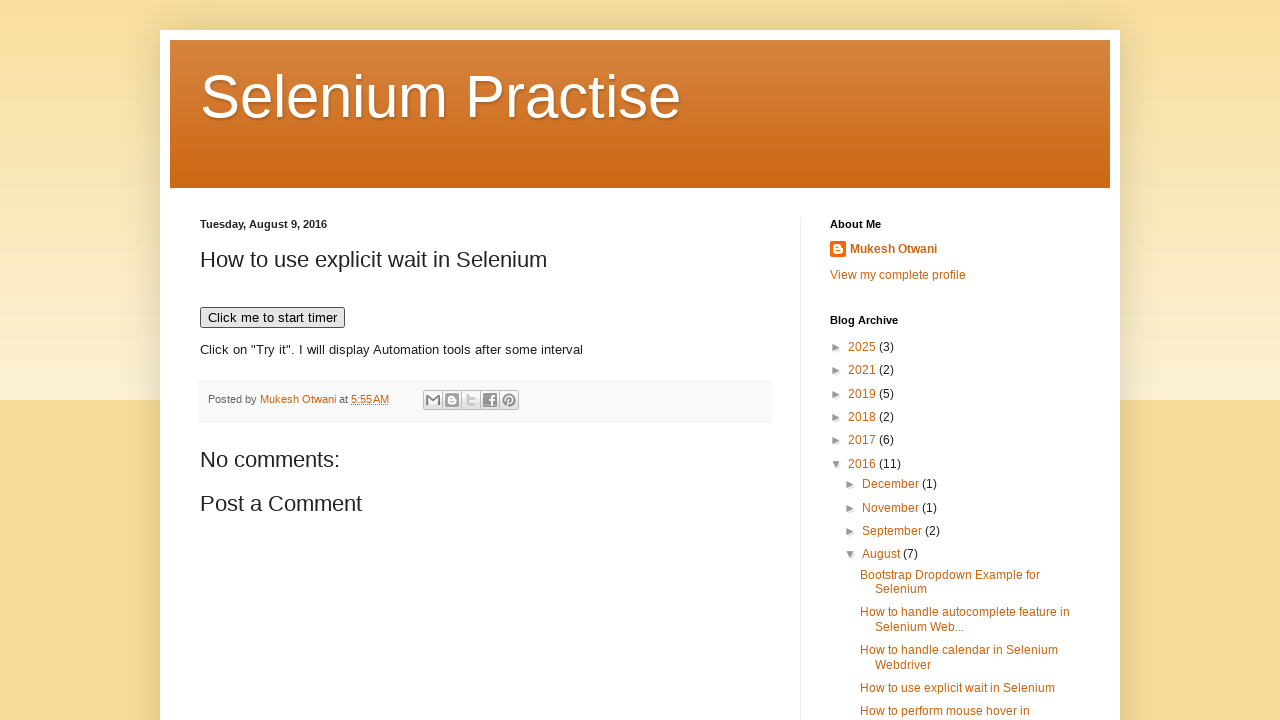

Verified 'WebDriver' text appeared after delay
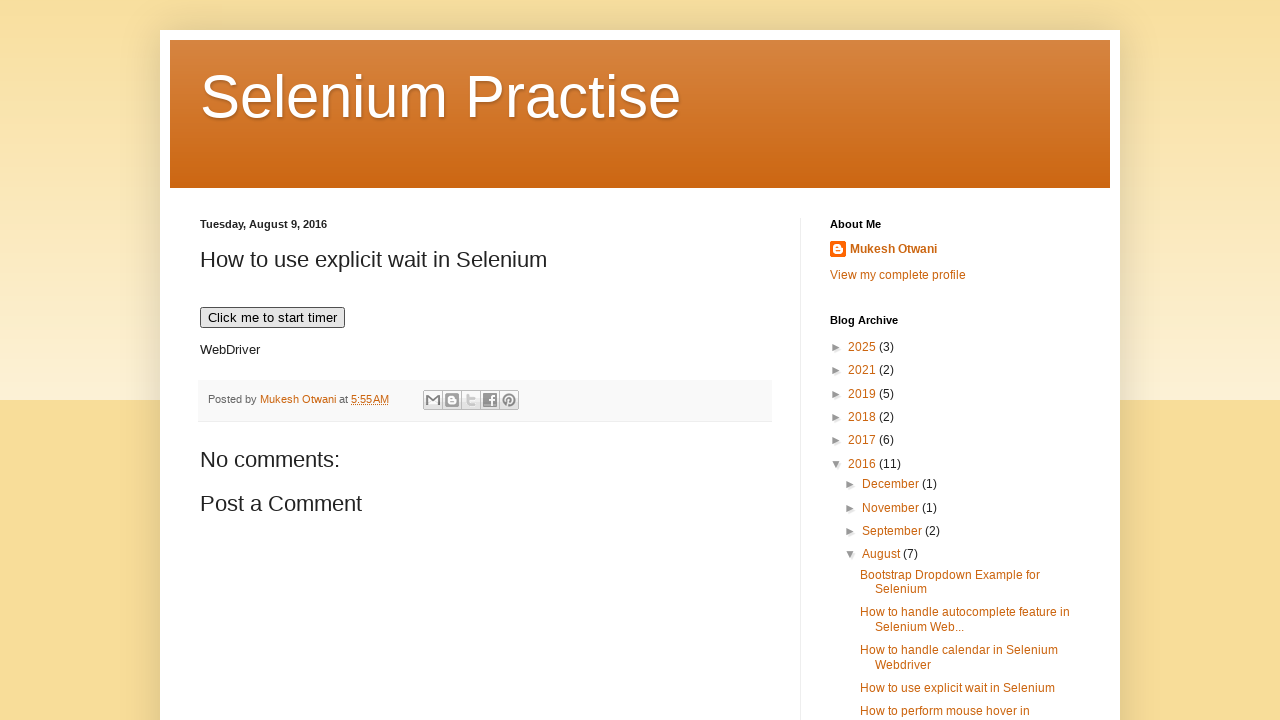

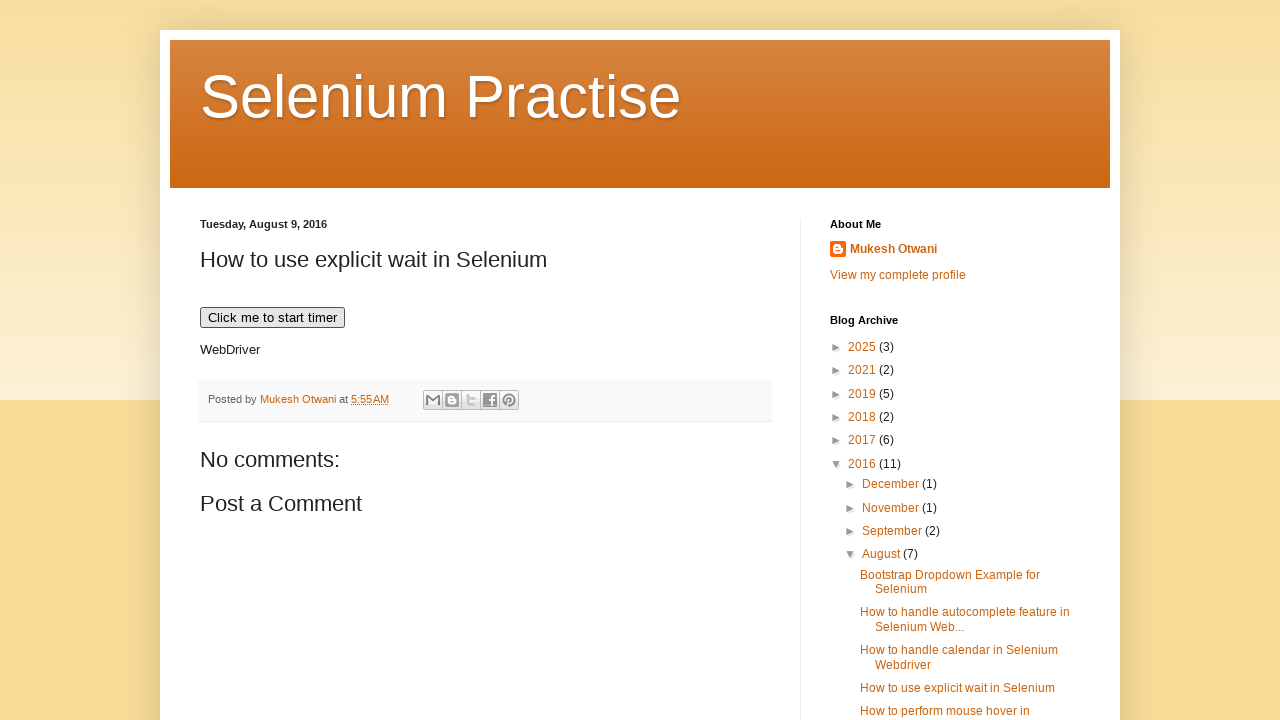